Tests that a return date field becomes enabled after clicking the round-trip radio button option on a flight booking dropdown practice page.

Starting URL: https://rahulshettyacademy.com/dropdownsPractise/

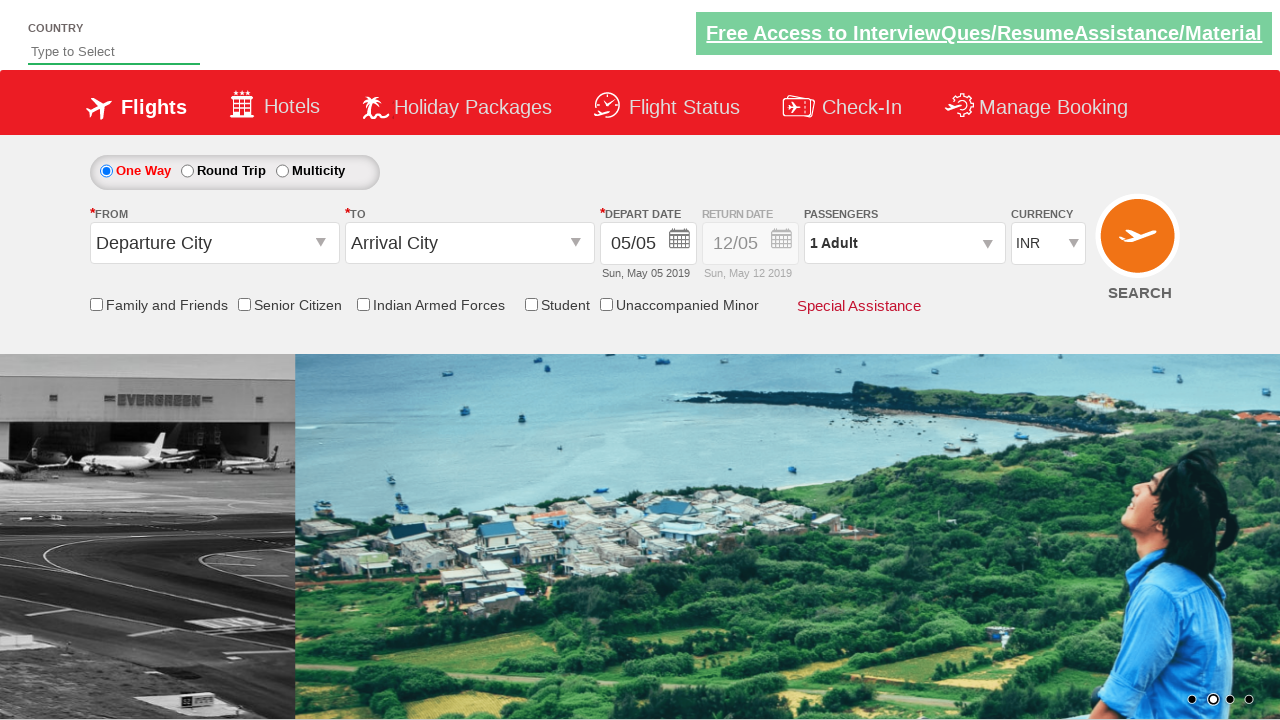

Checked if return date field is initially disabled
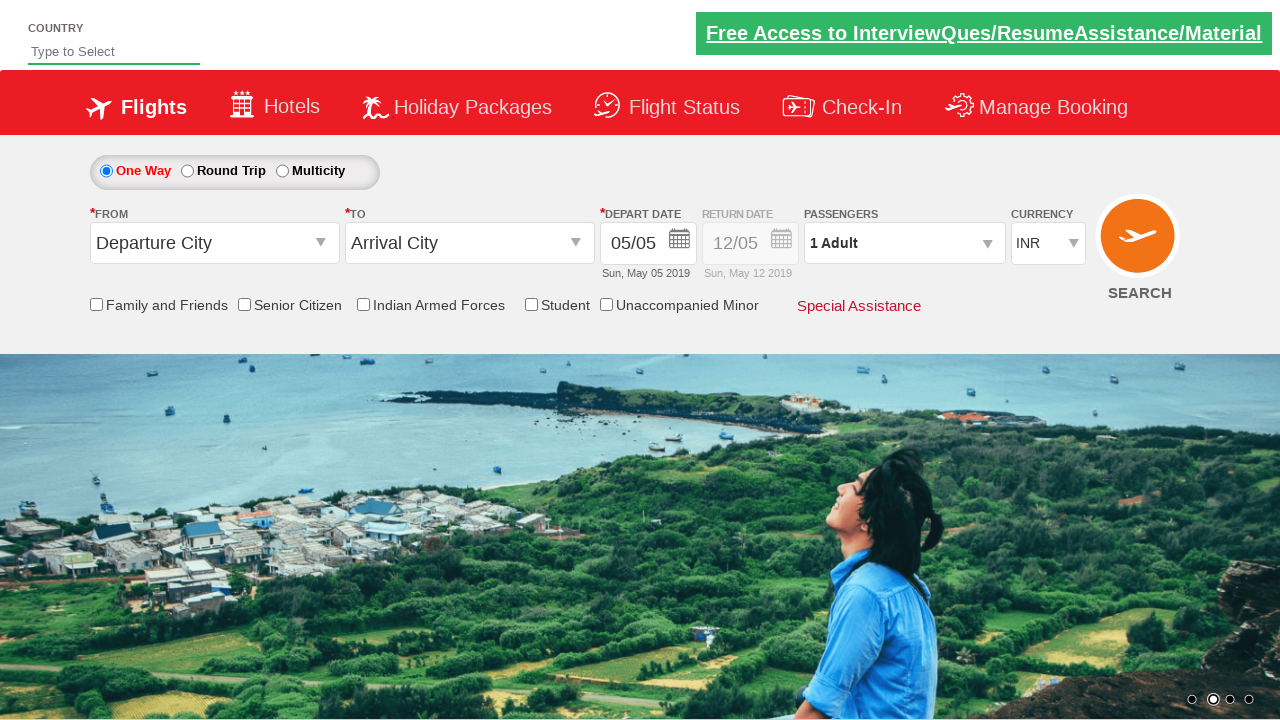

Retrieved style attribute of return date field
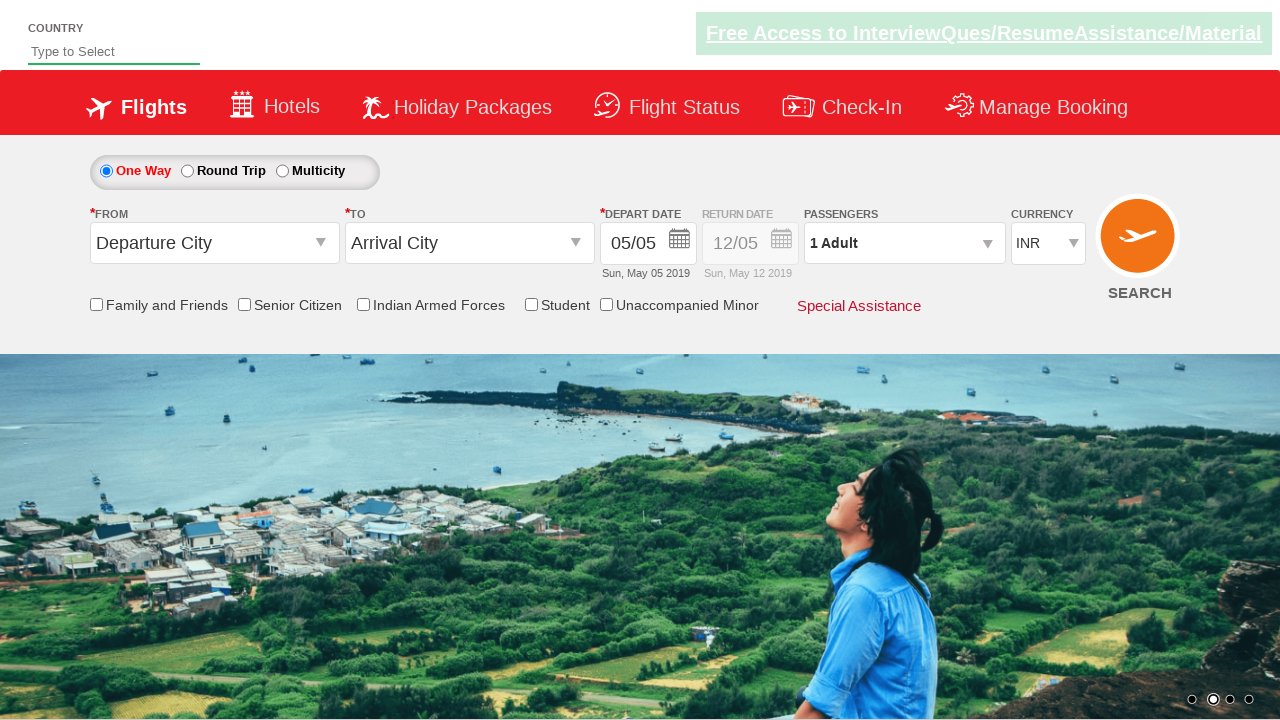

Clicked round-trip radio button option at (187, 171) on #ctl00_mainContent_rbtnl_Trip_1
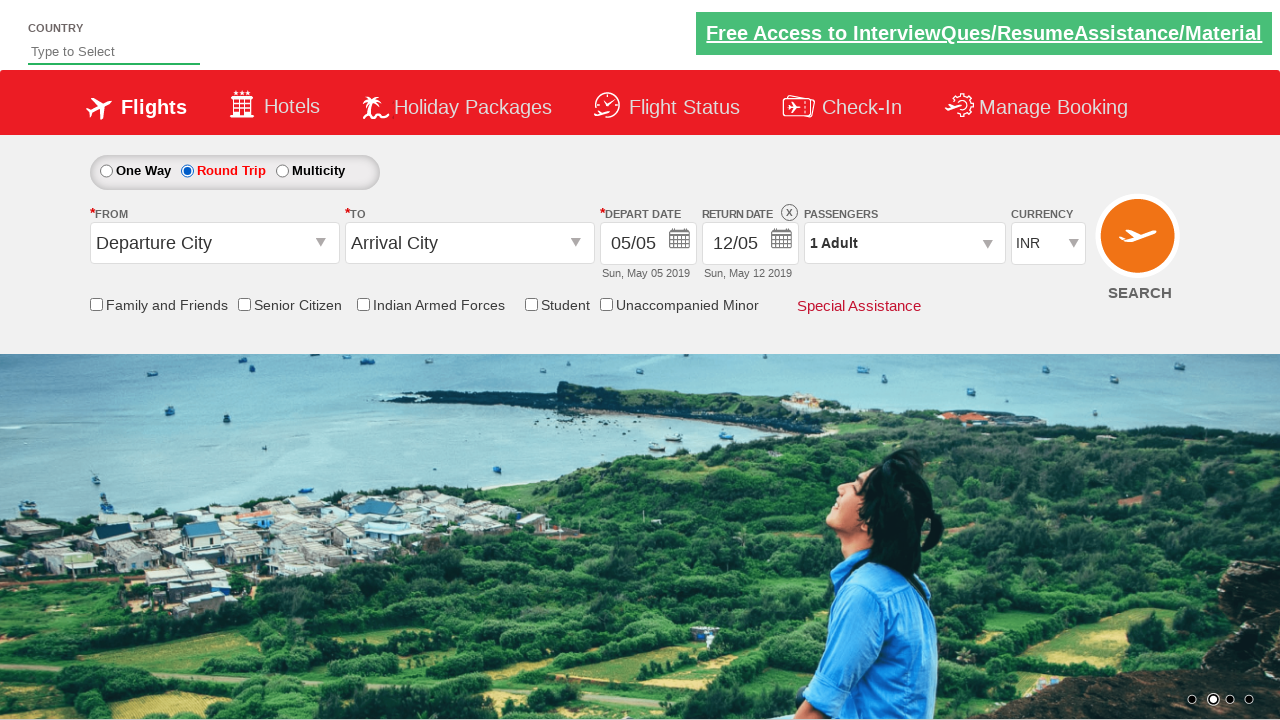

Waited 2 seconds for UI to update
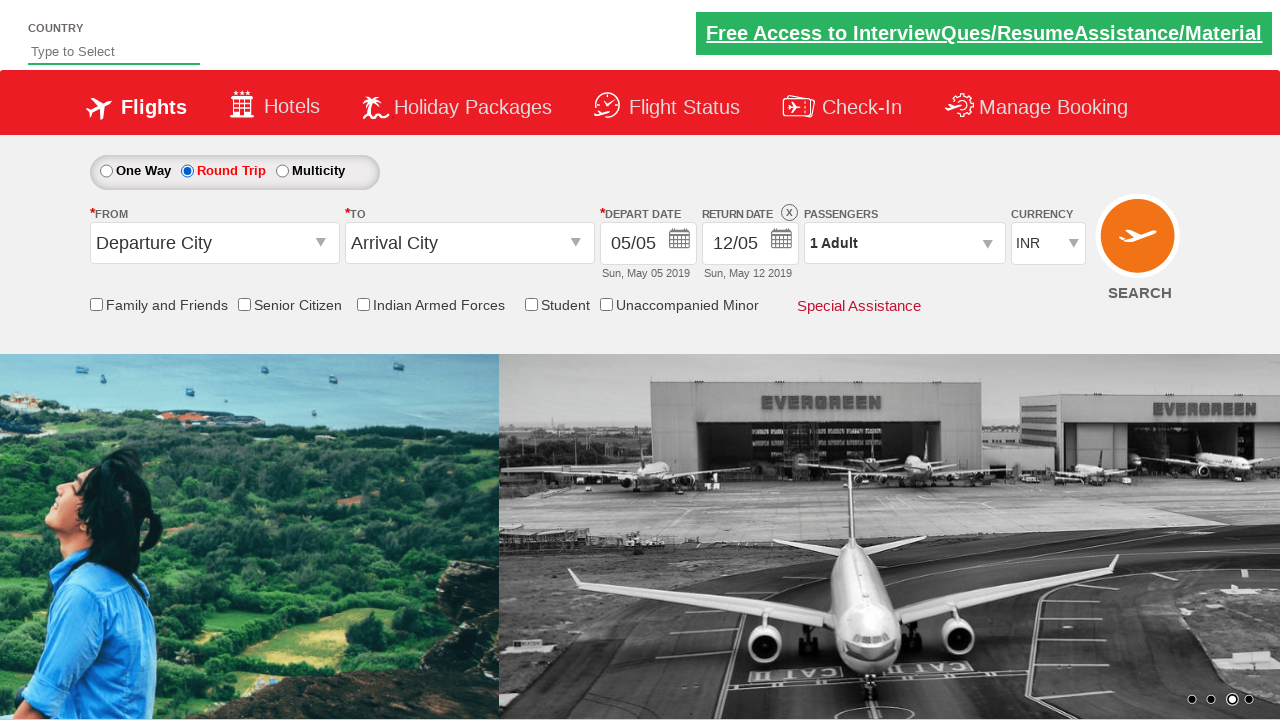

Verified return date field is now enabled
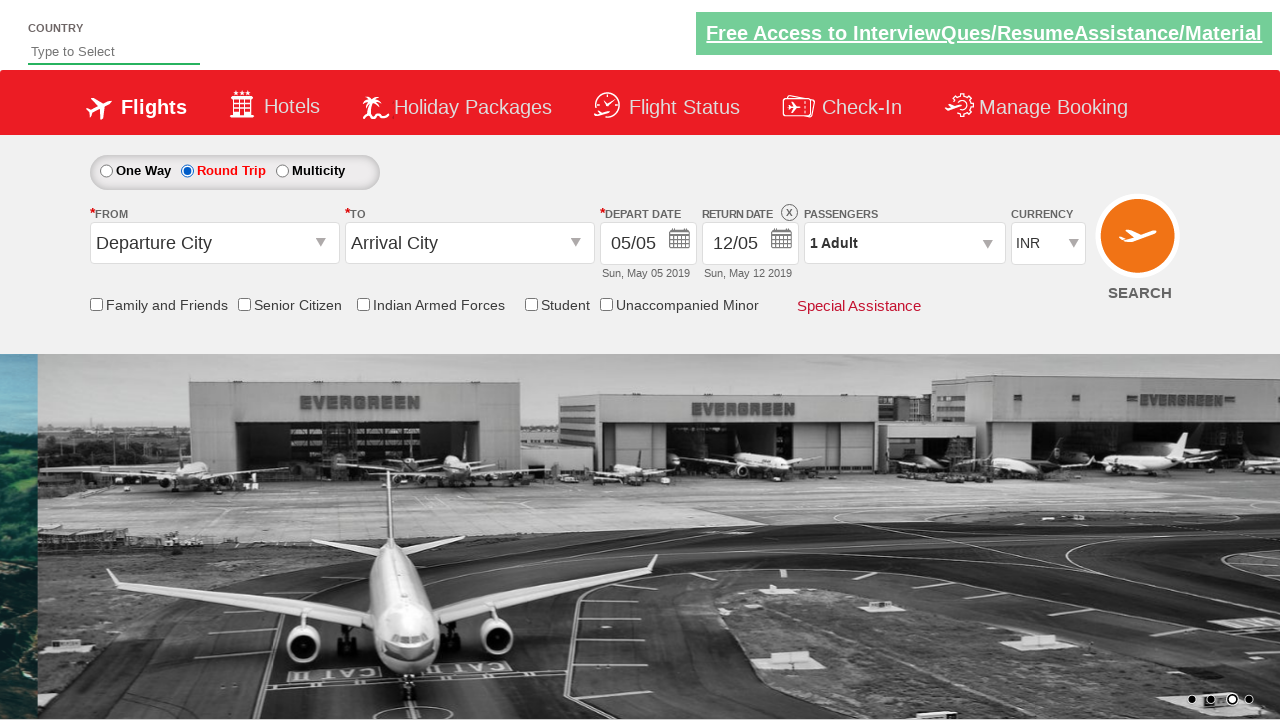

Retrieved updated style attribute of return date field
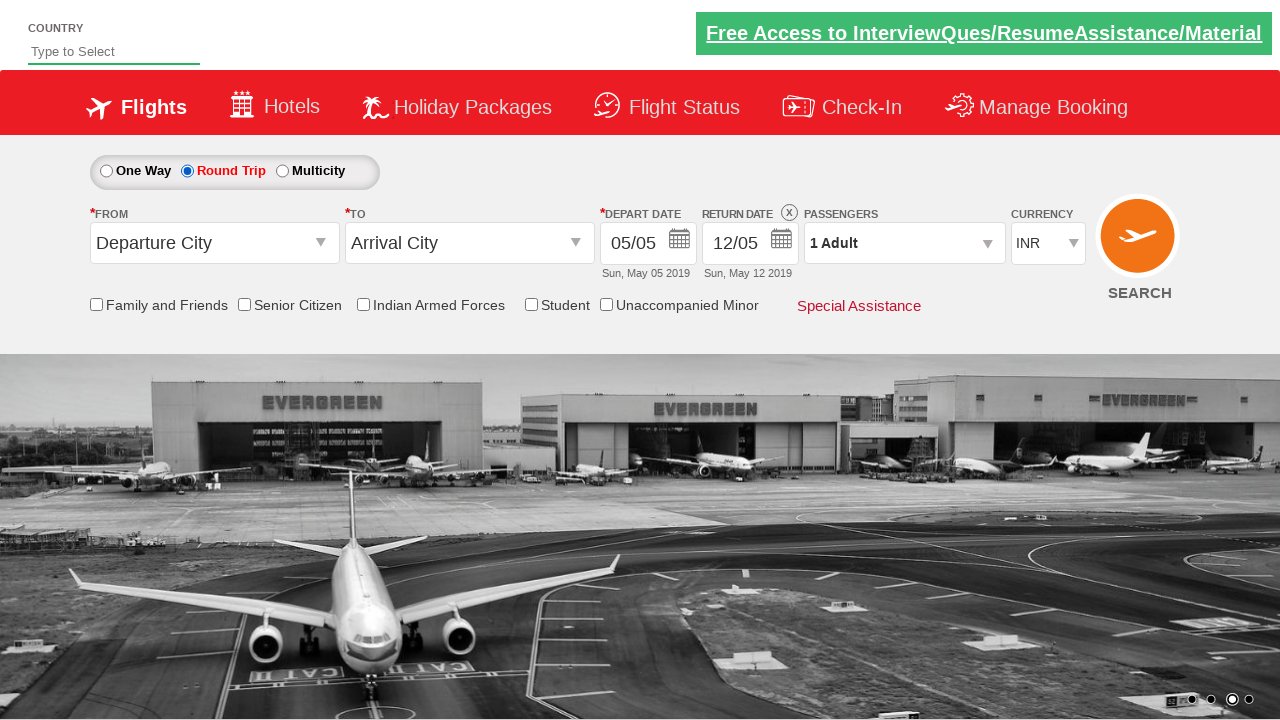

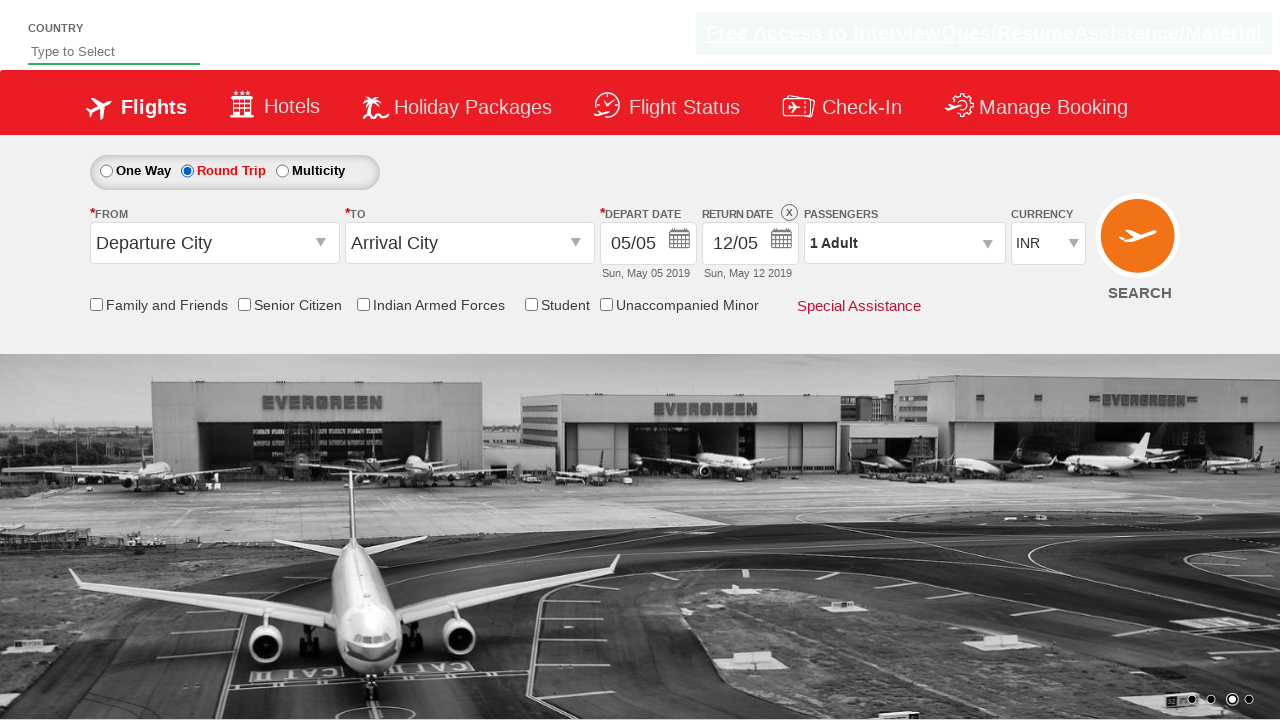